Tests ratio calculator with positive and negative numbers (10 and -10), expecting result of -1

Starting URL: http://www.calculator.net/

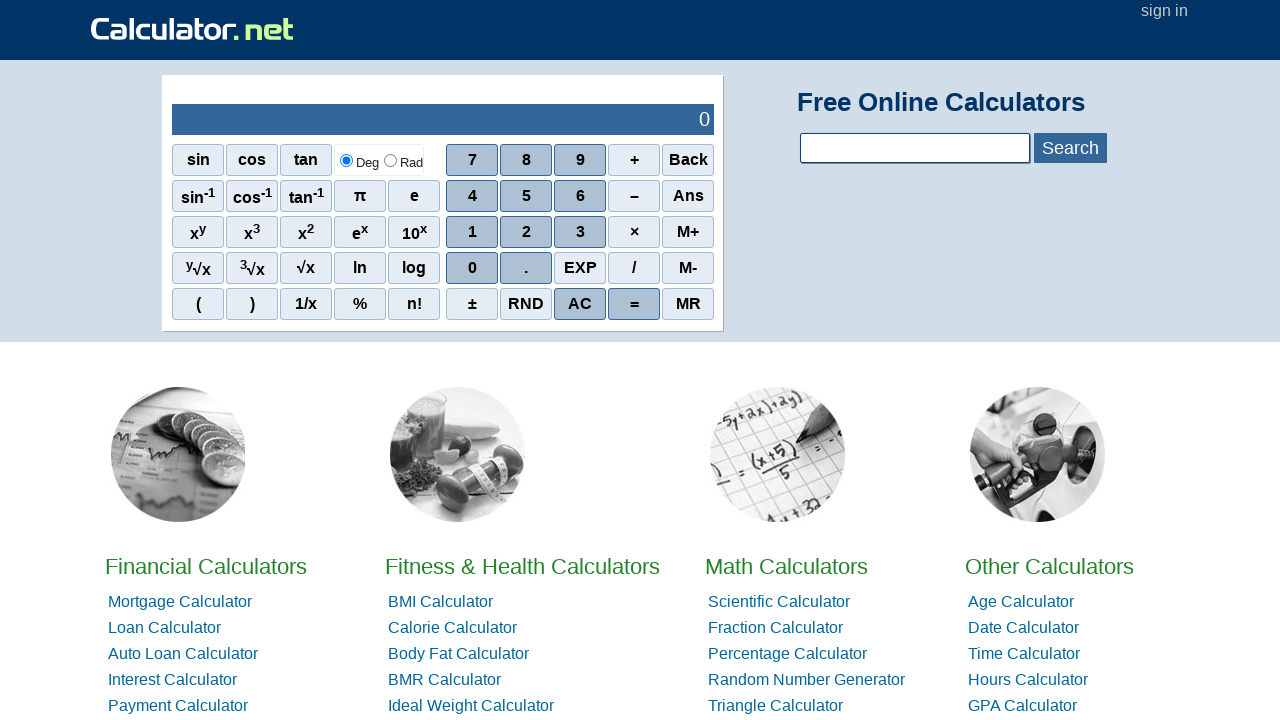

Clicked on math calculators section at (786, 566) on xpath=//*[@id='homelistwrap']/div[3]/div[2]/a
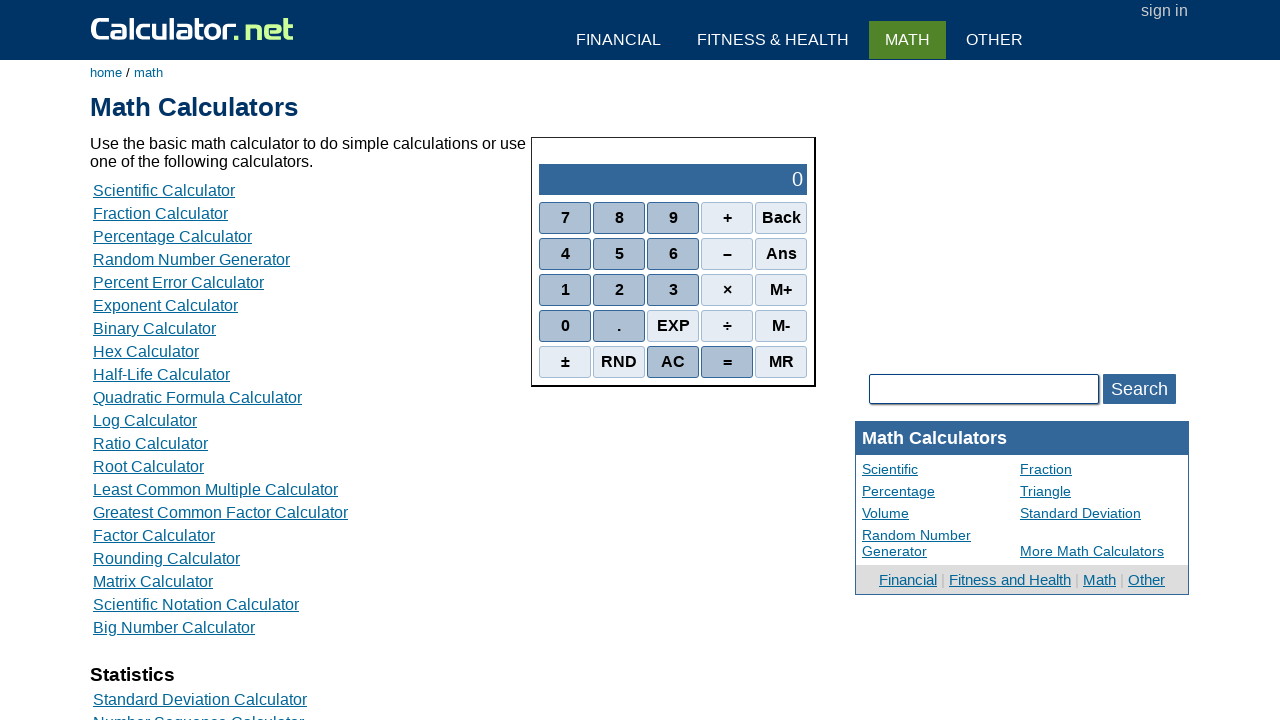

Clicked on ratio calculator at (172, 236) on xpath=//*[@id='content']/table[2]/tbody/tr/td/div[3]/a
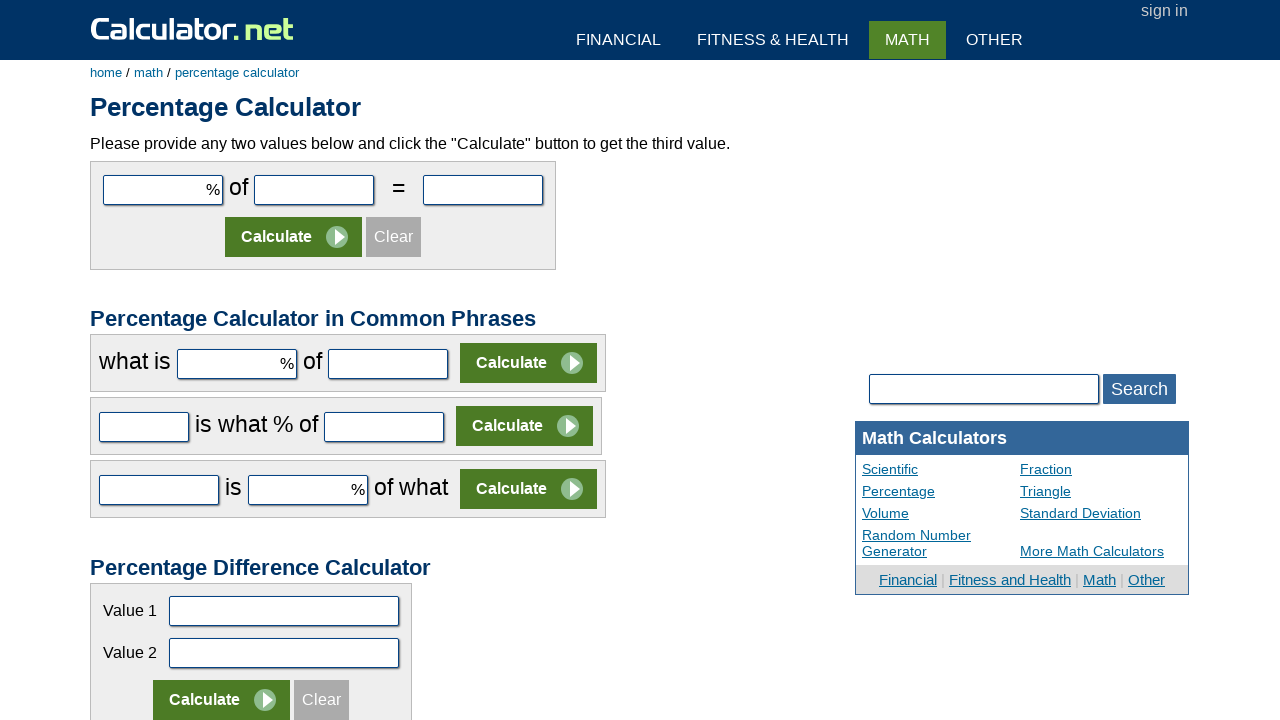

Filled first parameter with 10 on #cpar1
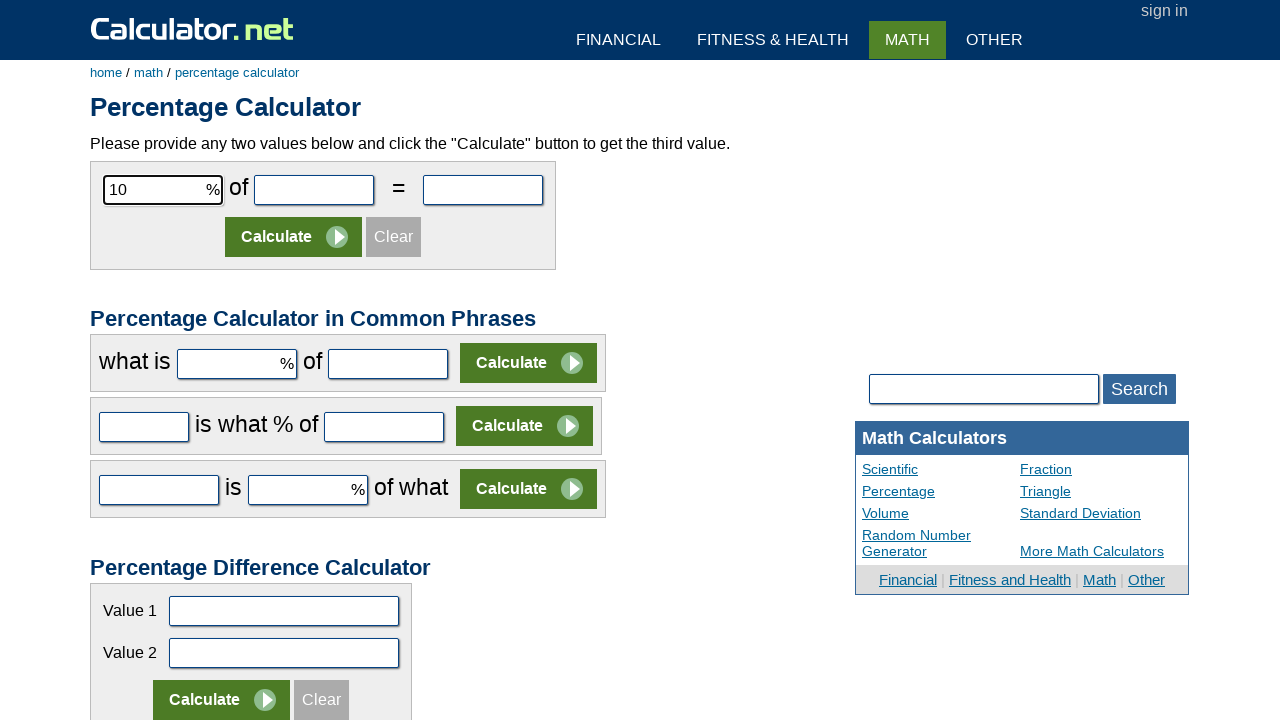

Filled second parameter with -10 on #cpar2
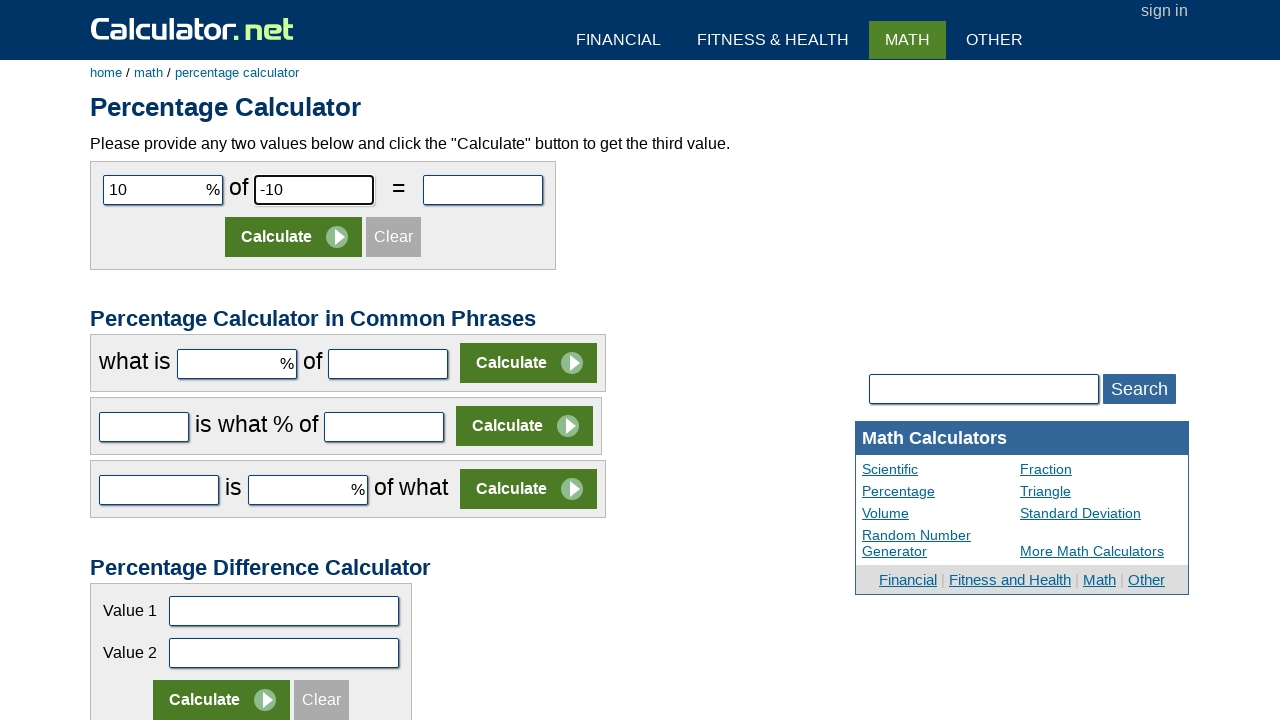

Clicked calculate button at (294, 237) on xpath=//*[@id='content']/form[1]/table/tbody/tr[2]/td/input[2]
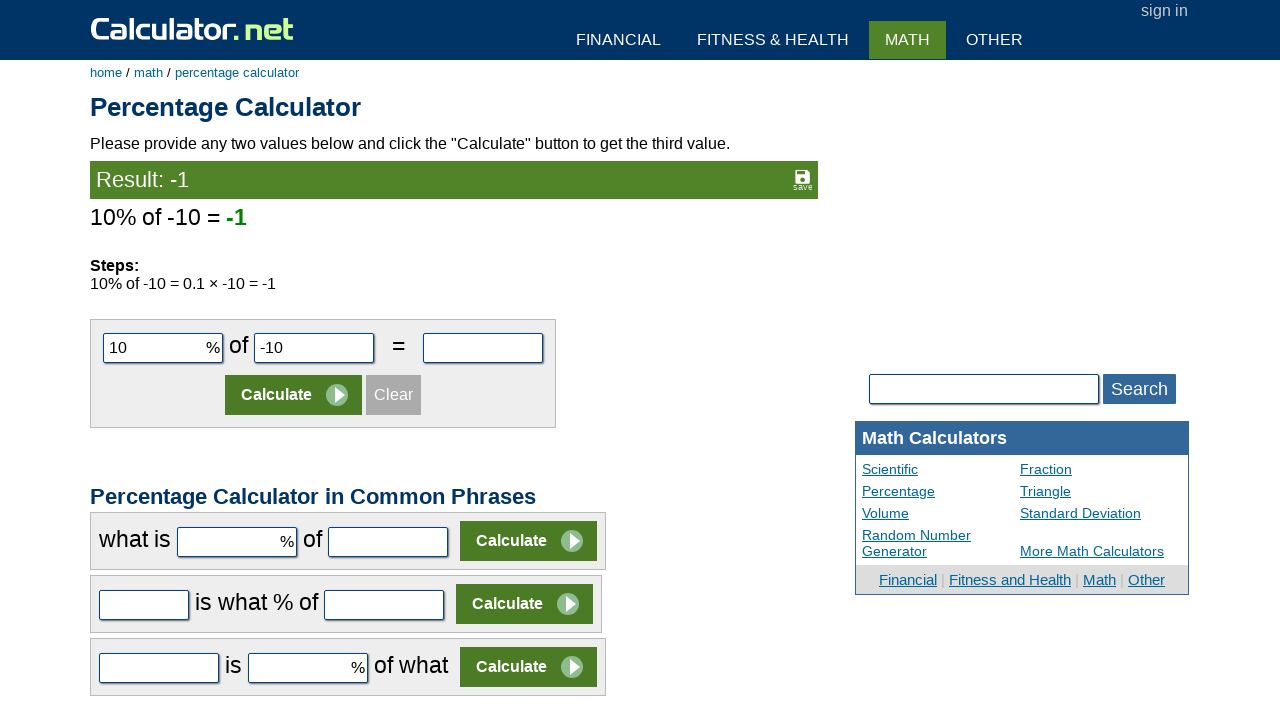

Ratio calculation result loaded (expected result: -1)
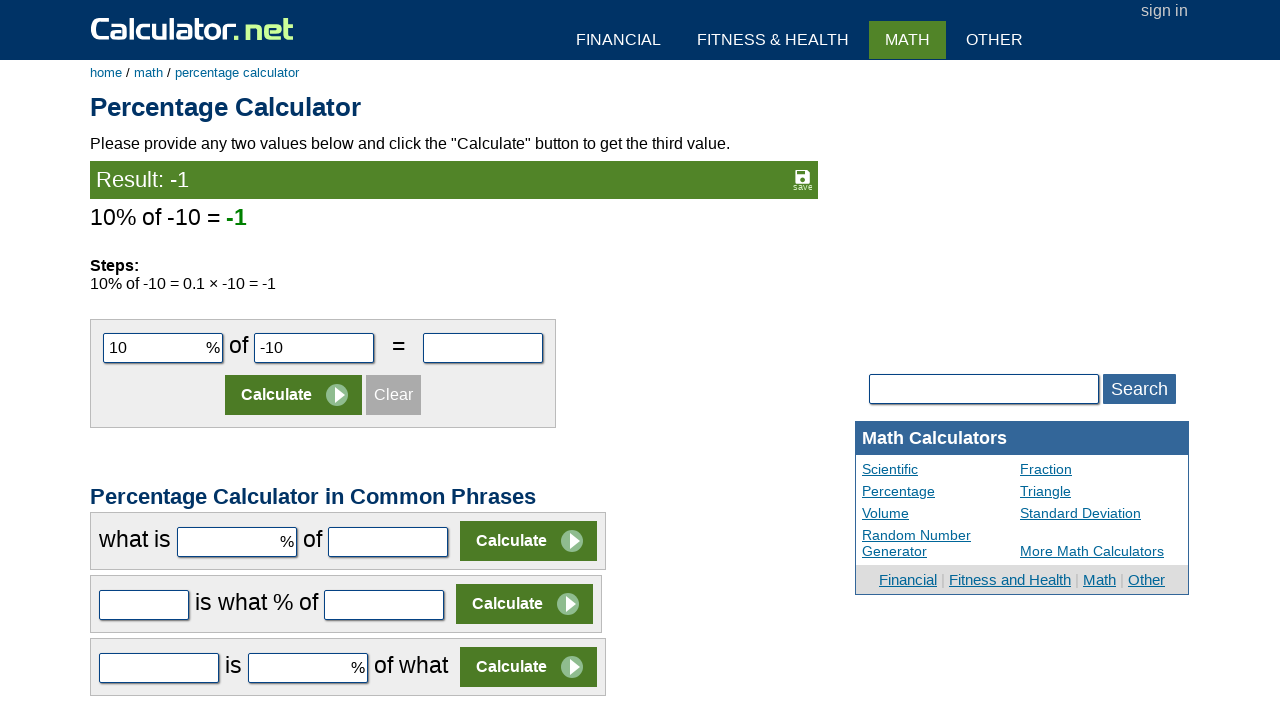

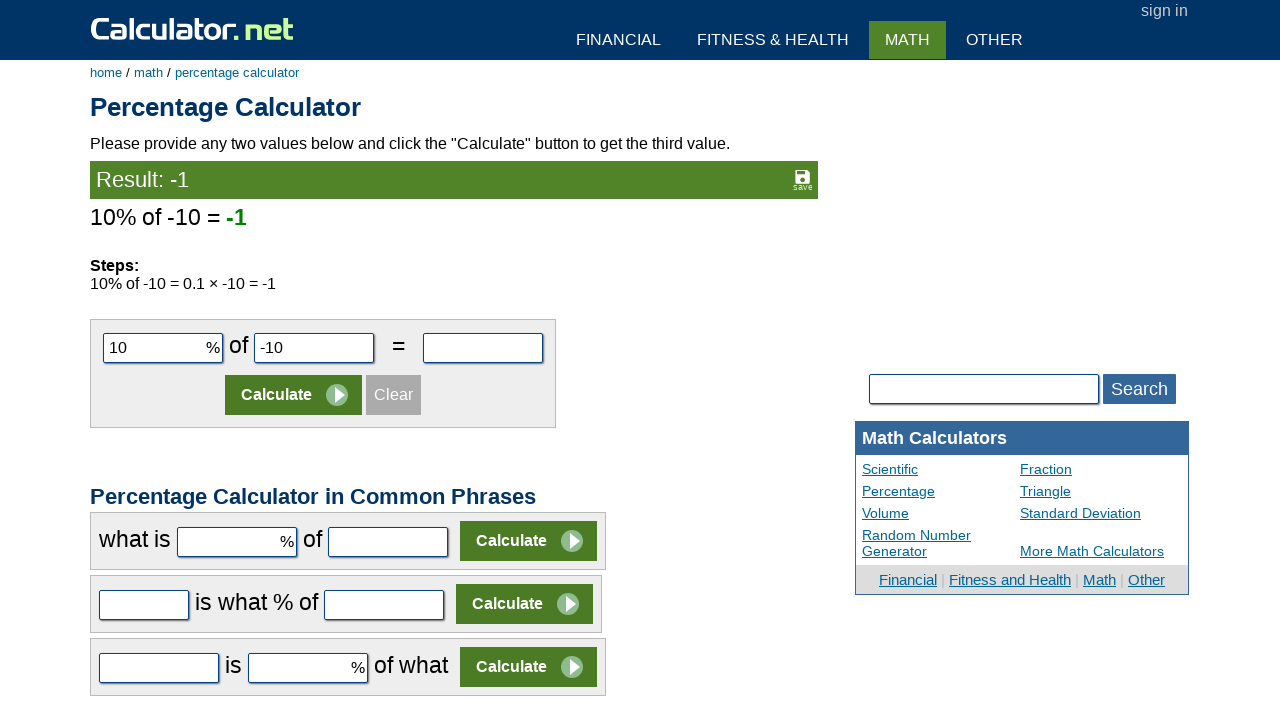